Tests checkbox functionality by verifying default states, clicking to toggle checkboxes, and confirming the state changes on a practice website.

Starting URL: https://practice.cydeo.com/checkboxes

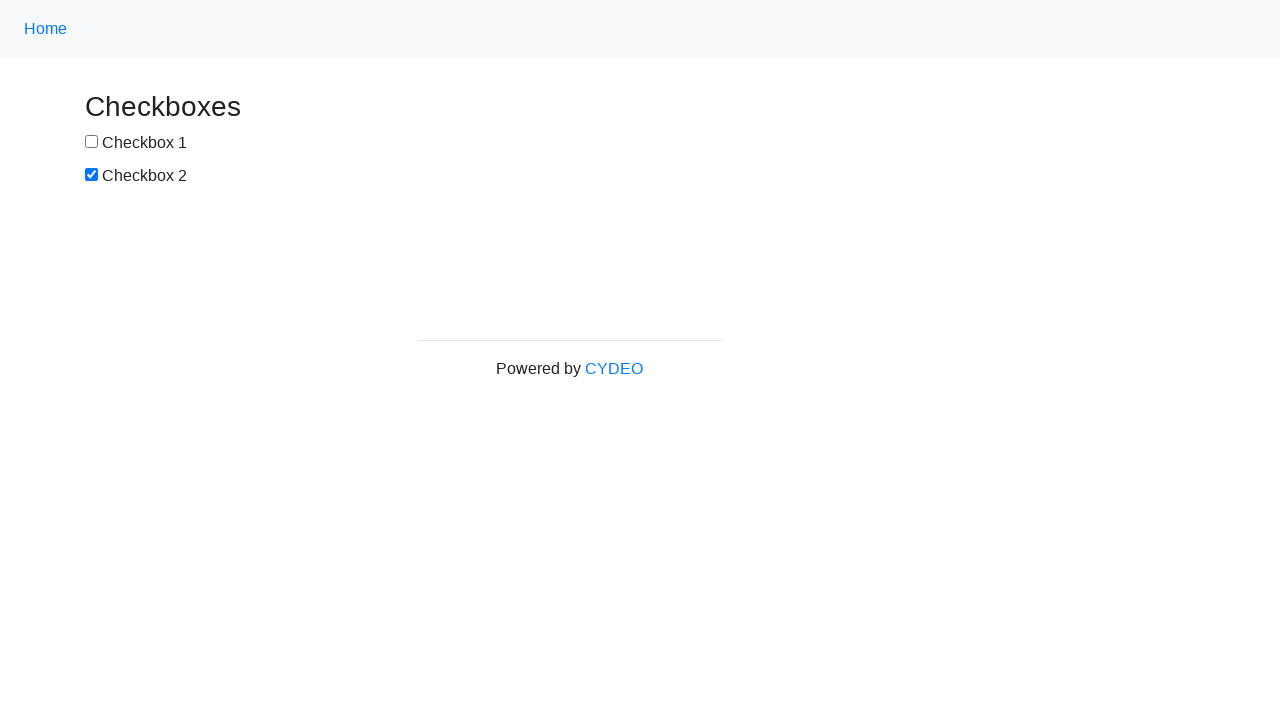

Located checkbox 1 element
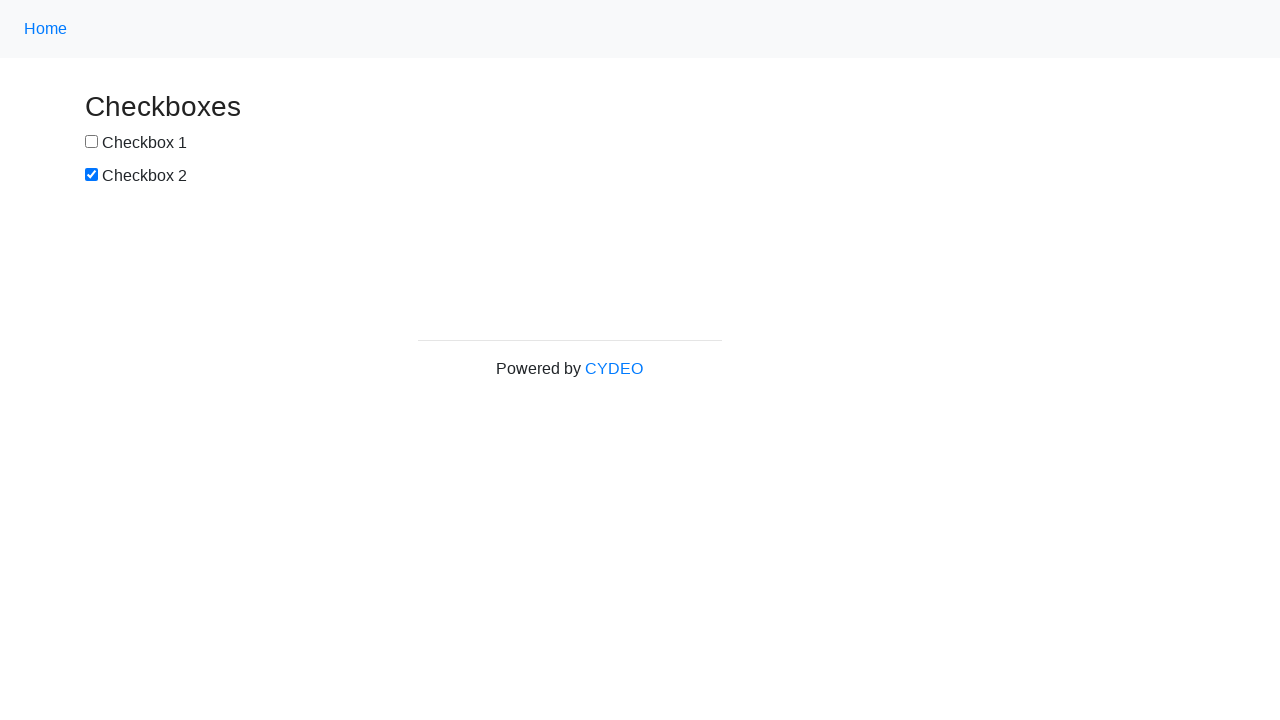

Verified checkbox 1 is not selected by default
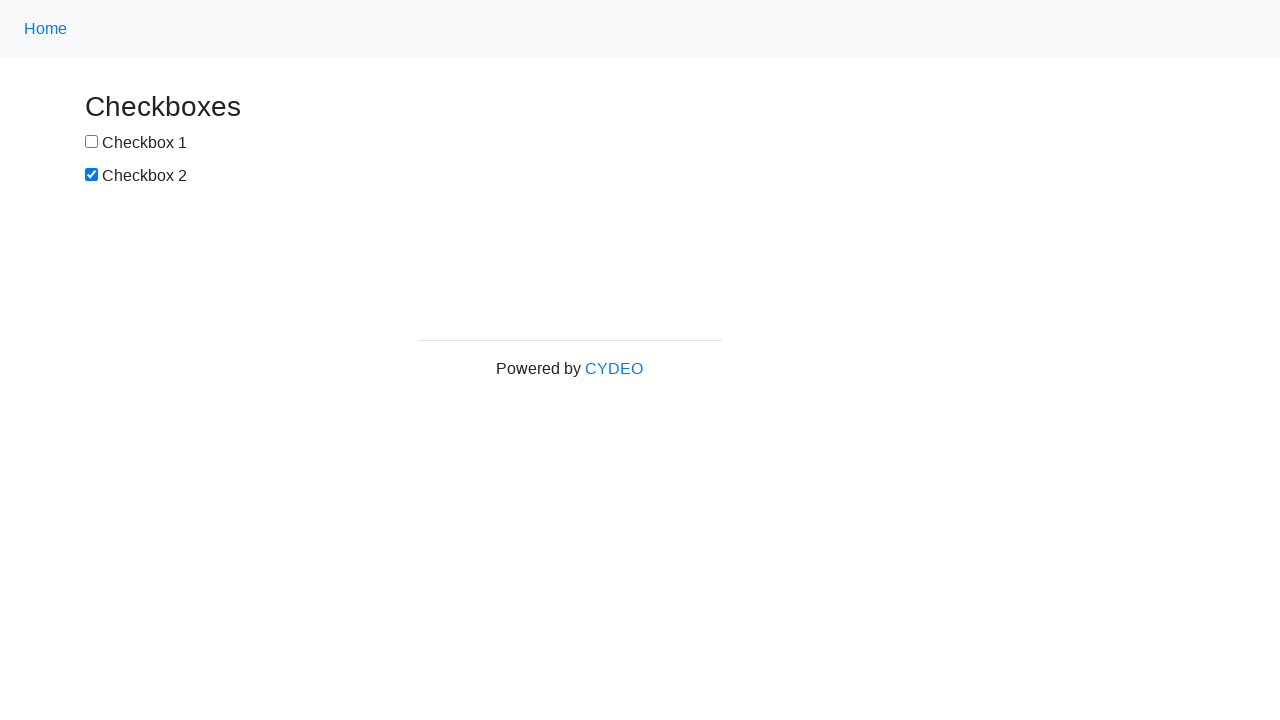

Located checkbox 2 element
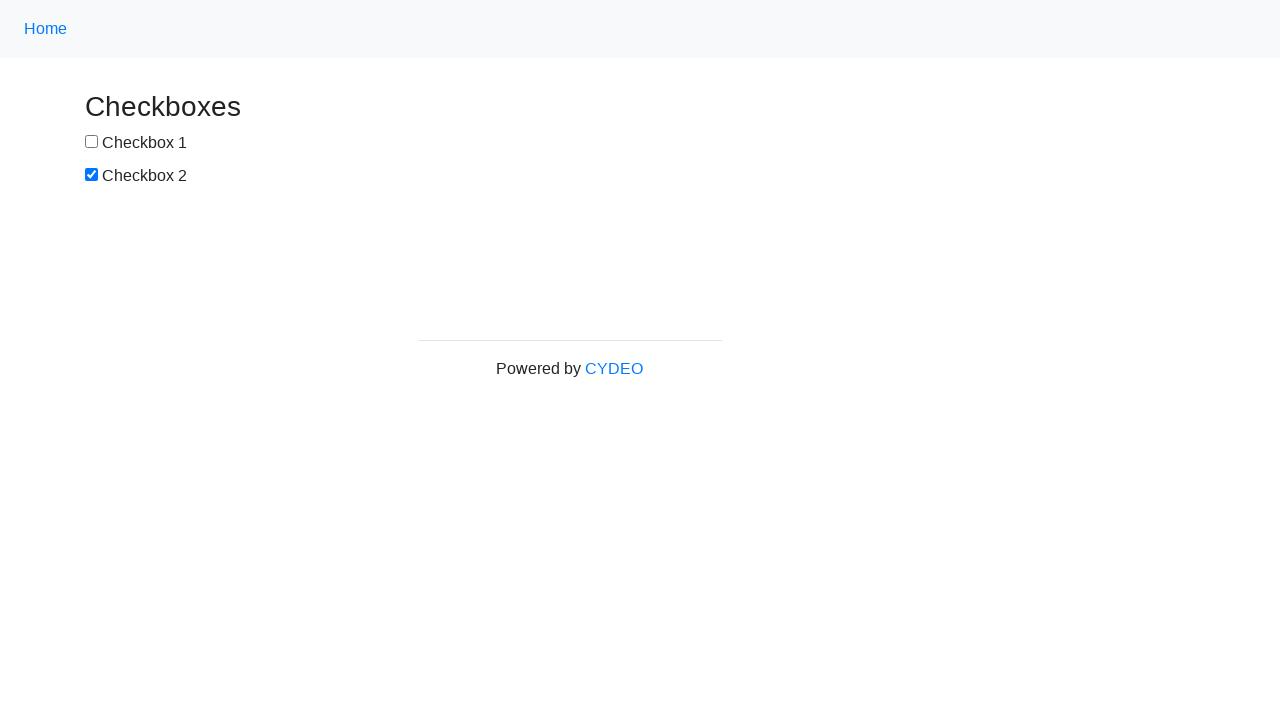

Verified checkbox 2 is selected by default
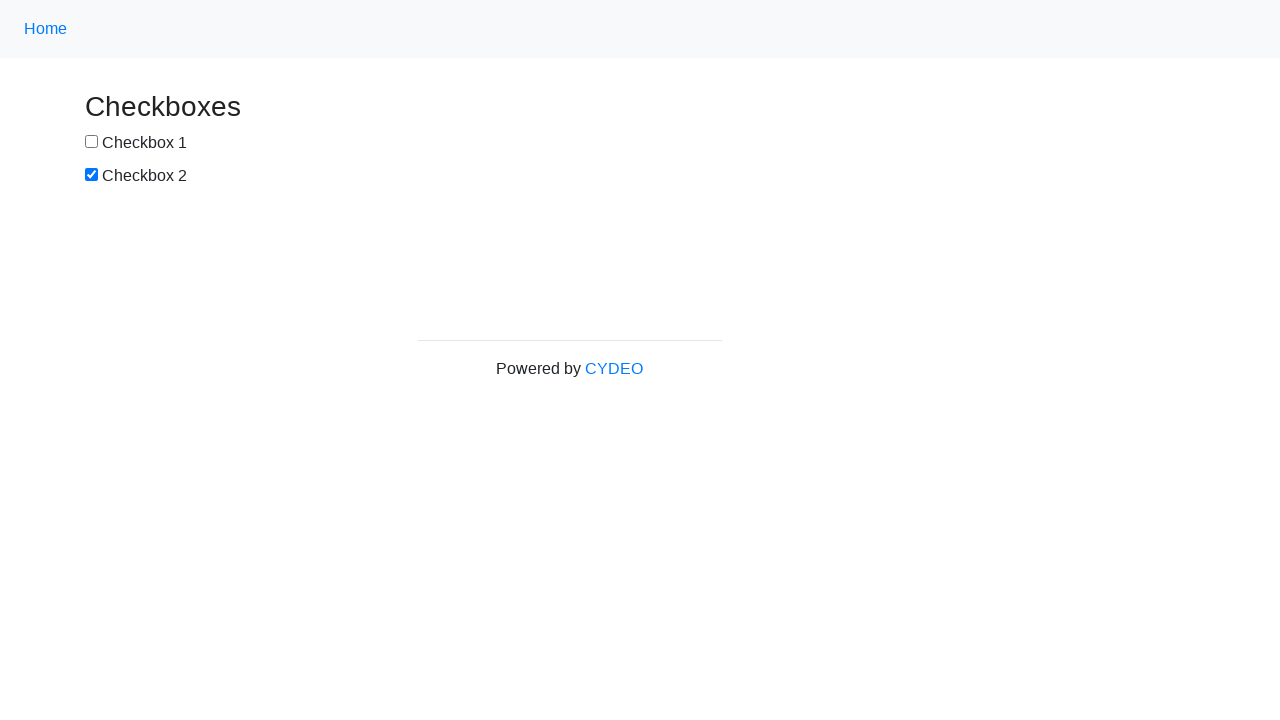

Clicked checkbox 1 to select it at (92, 142) on input[name='checkbox1']
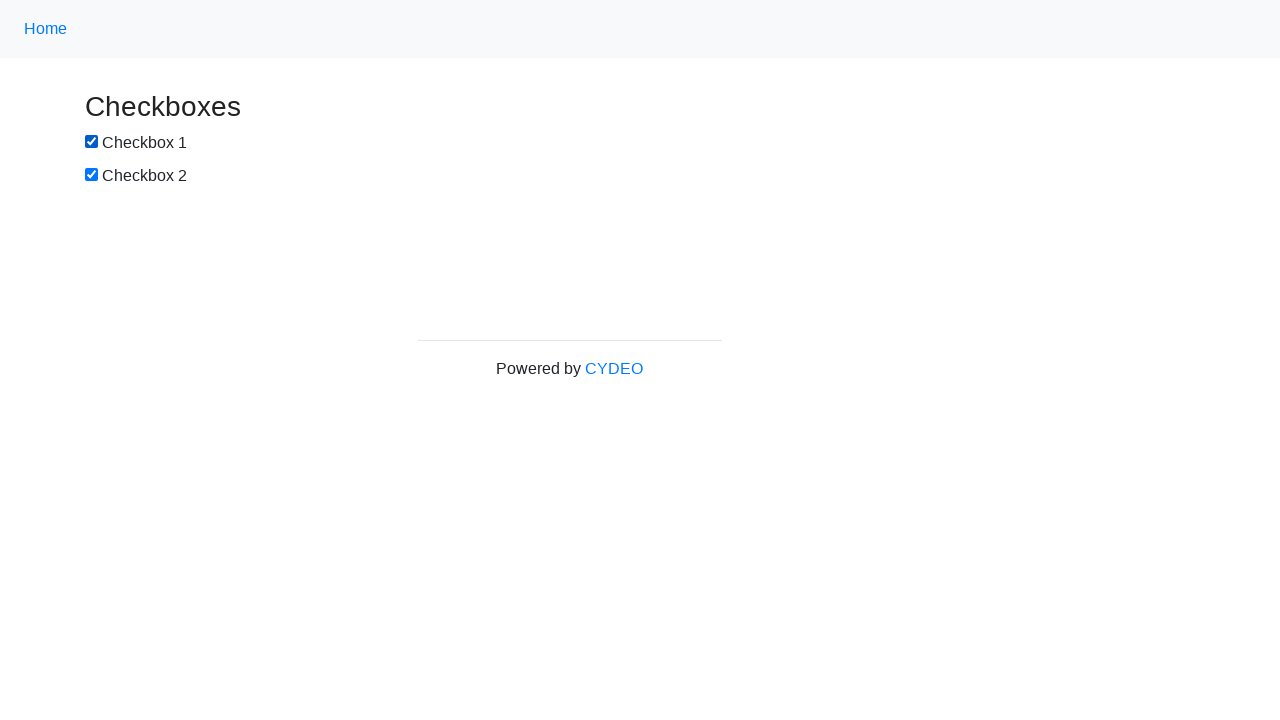

Clicked checkbox 2 to deselect it at (92, 175) on input[name='checkbox2']
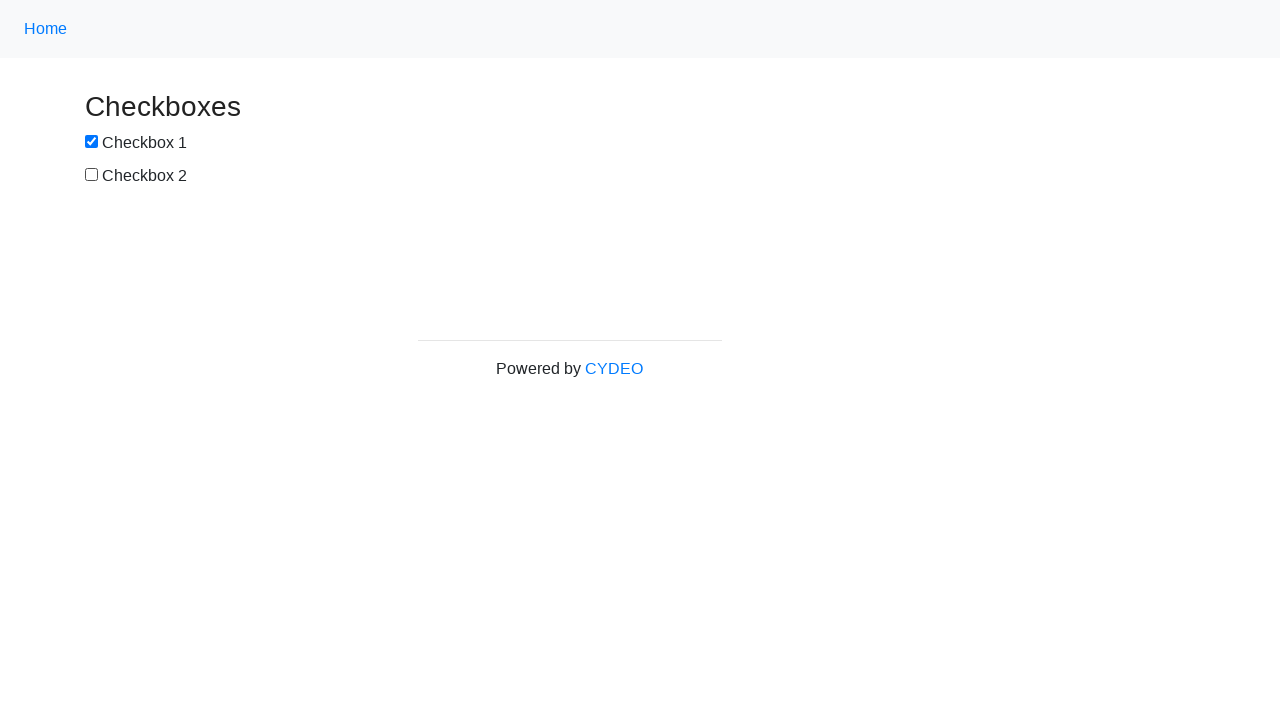

Verified checkbox 1 is now selected
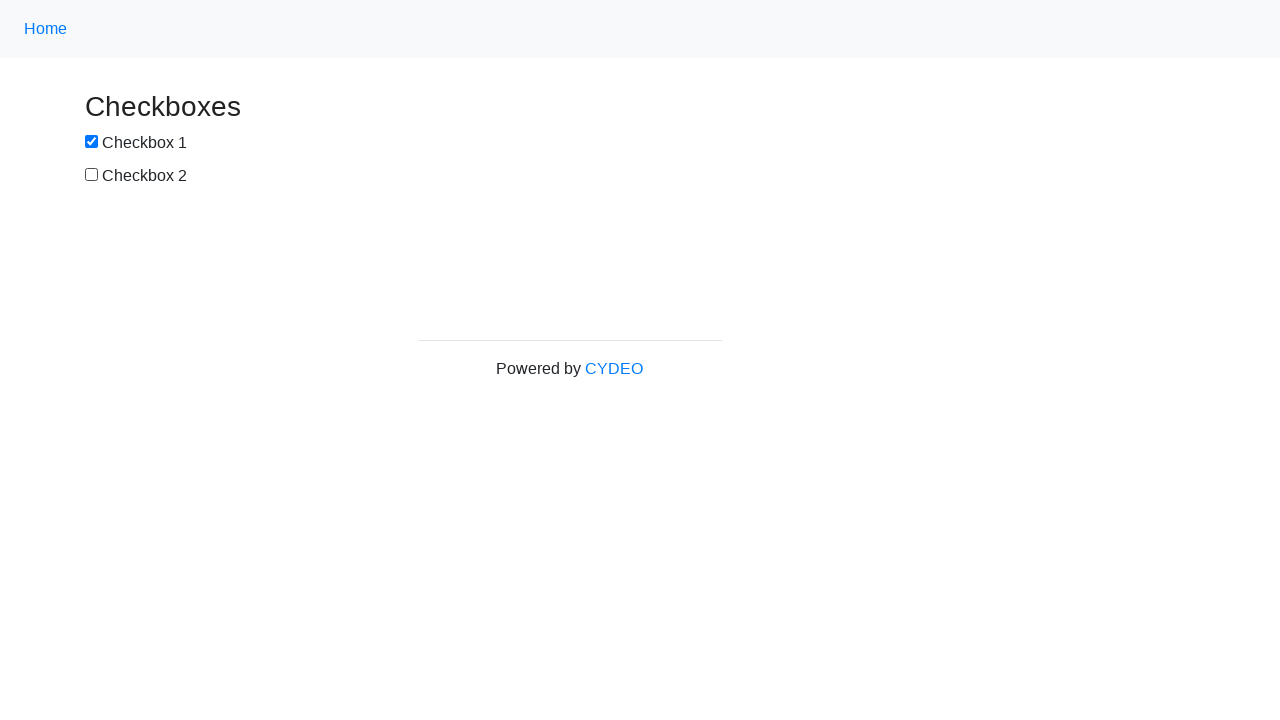

Verified checkbox 2 is now deselected
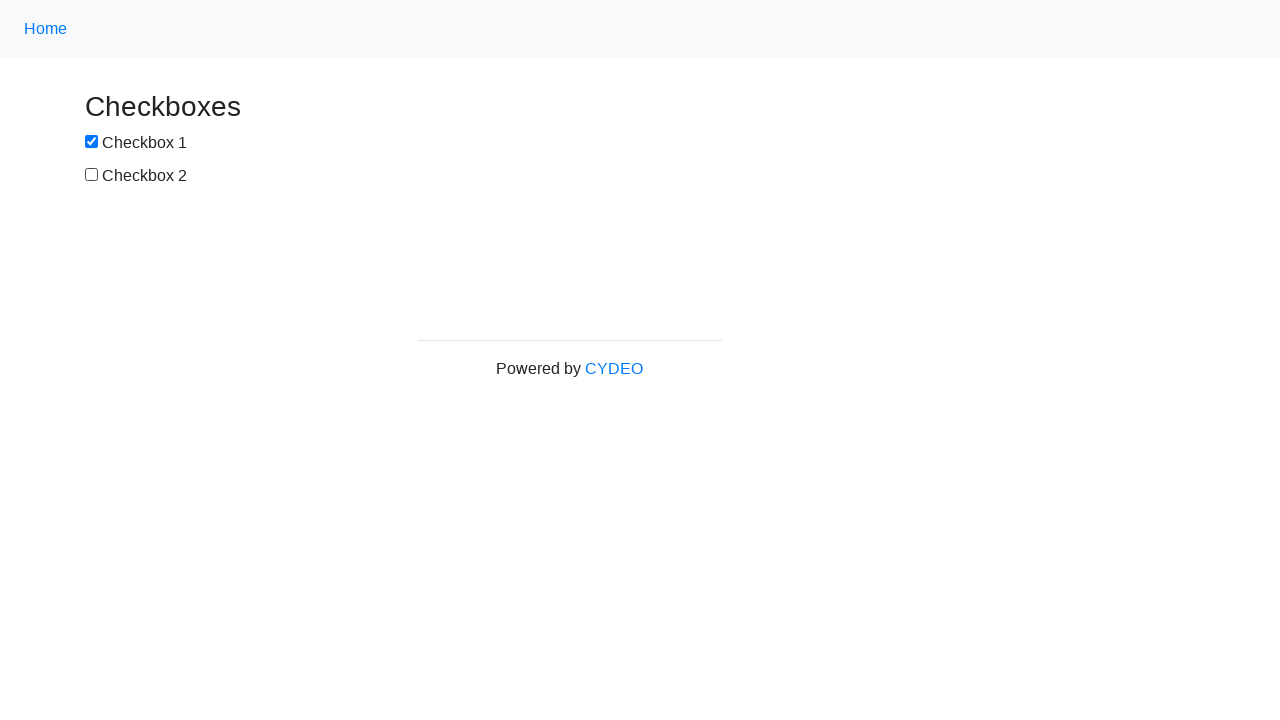

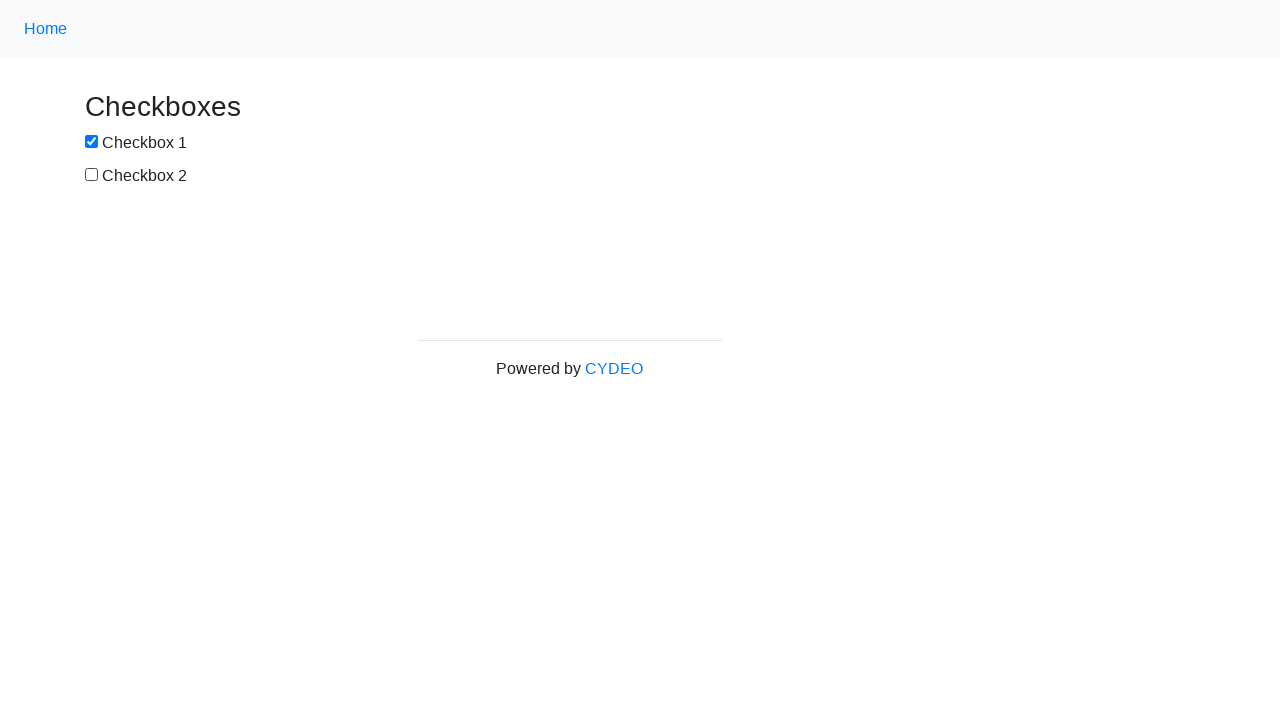